Tests dismissing a JavaScript confirm dialog by clicking a button to trigger the confirm, verifying its text, and dismissing it

Starting URL: https://automationfc.github.io/basic-form/index.html

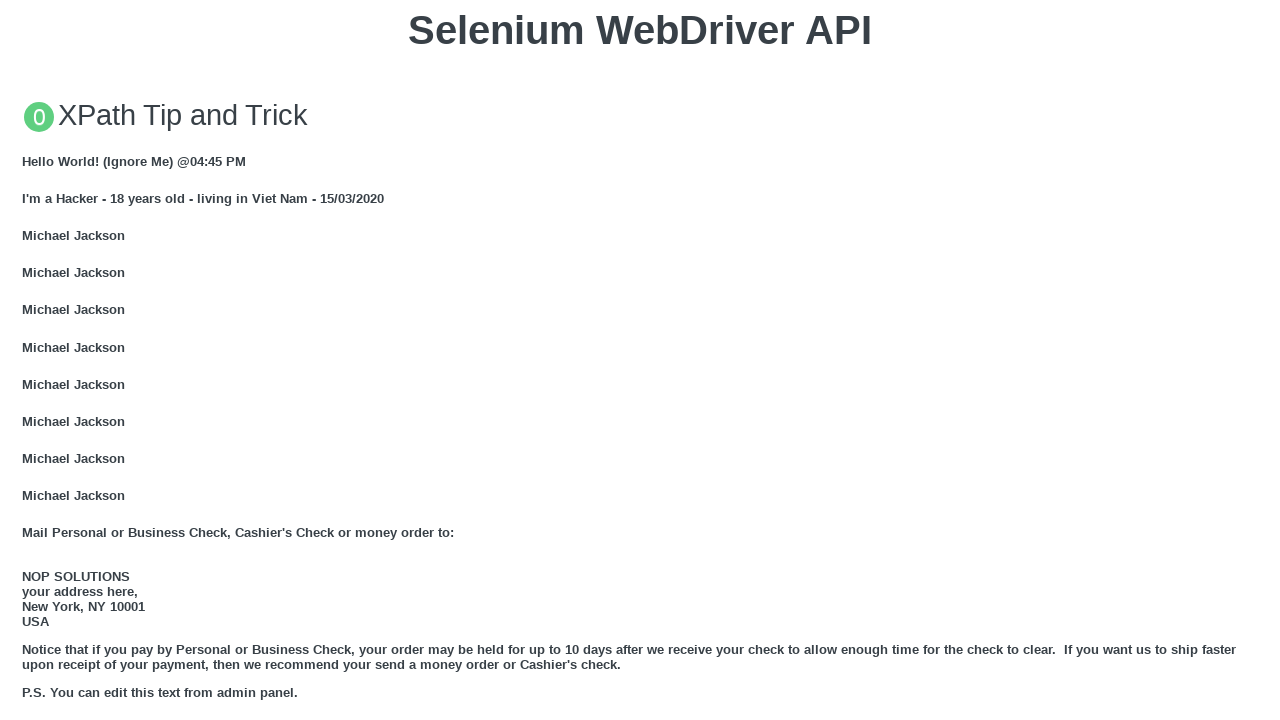

Clicked button to trigger JS Confirm dialog at (640, 360) on xpath=//button[text()='Click for JS Confirm']
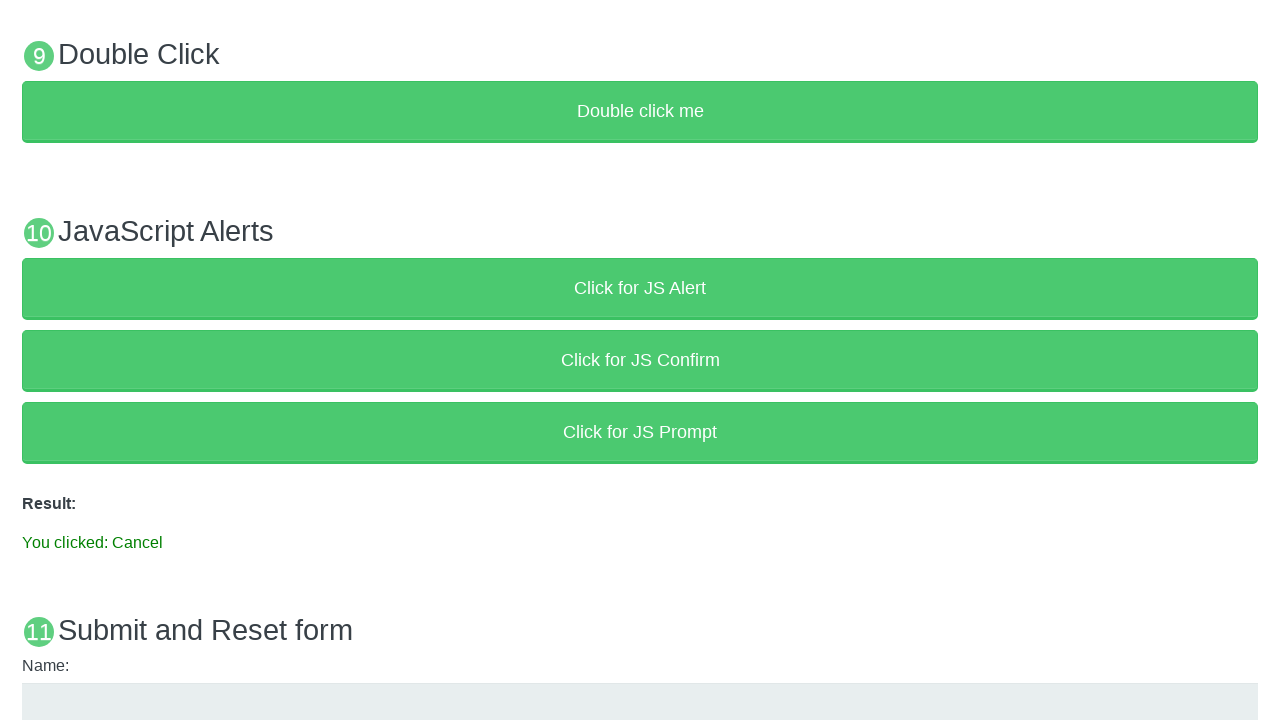

Set up dialog handler to dismiss confirm dialog
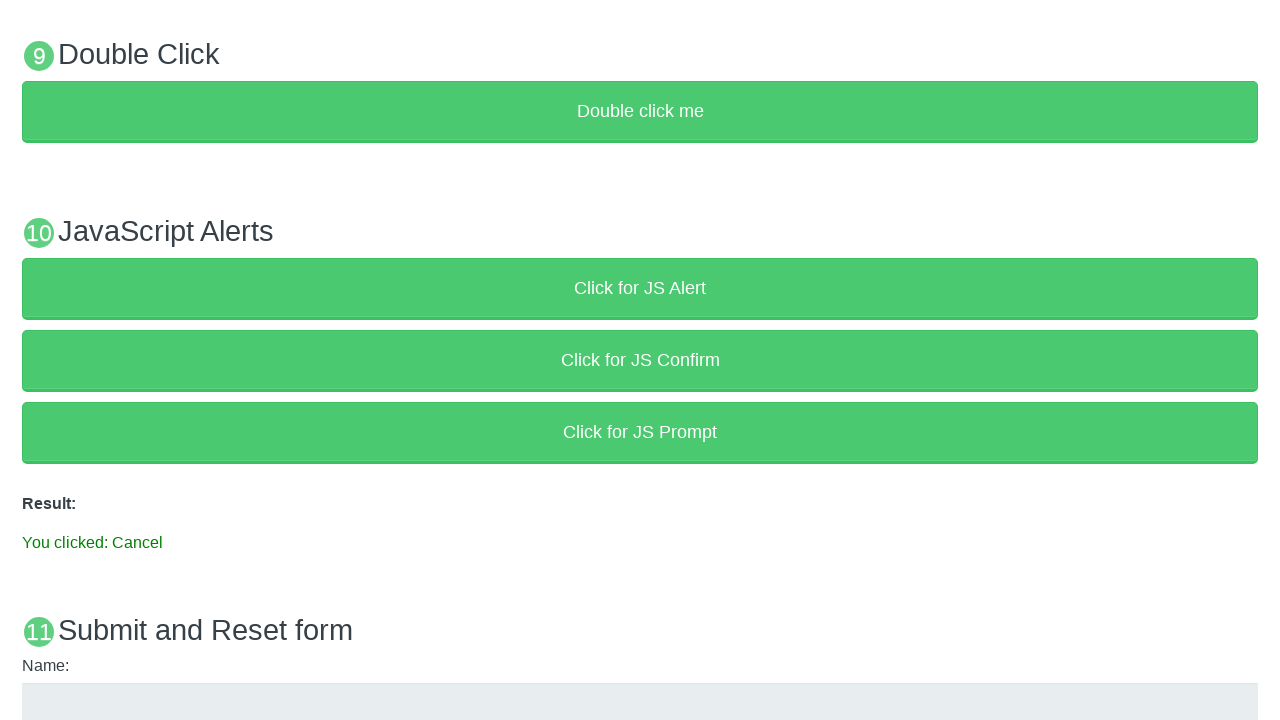

Result message element loaded after dismissing confirm
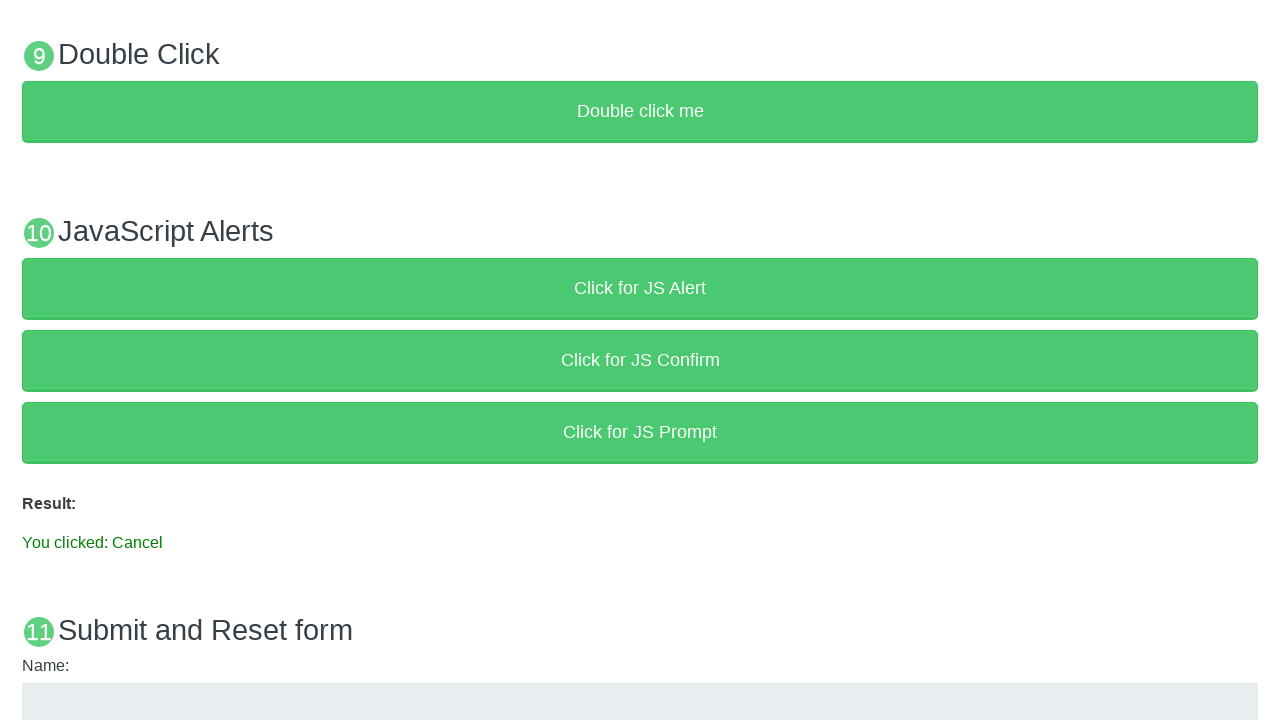

Verified result text matches 'You clicked: Cancel'
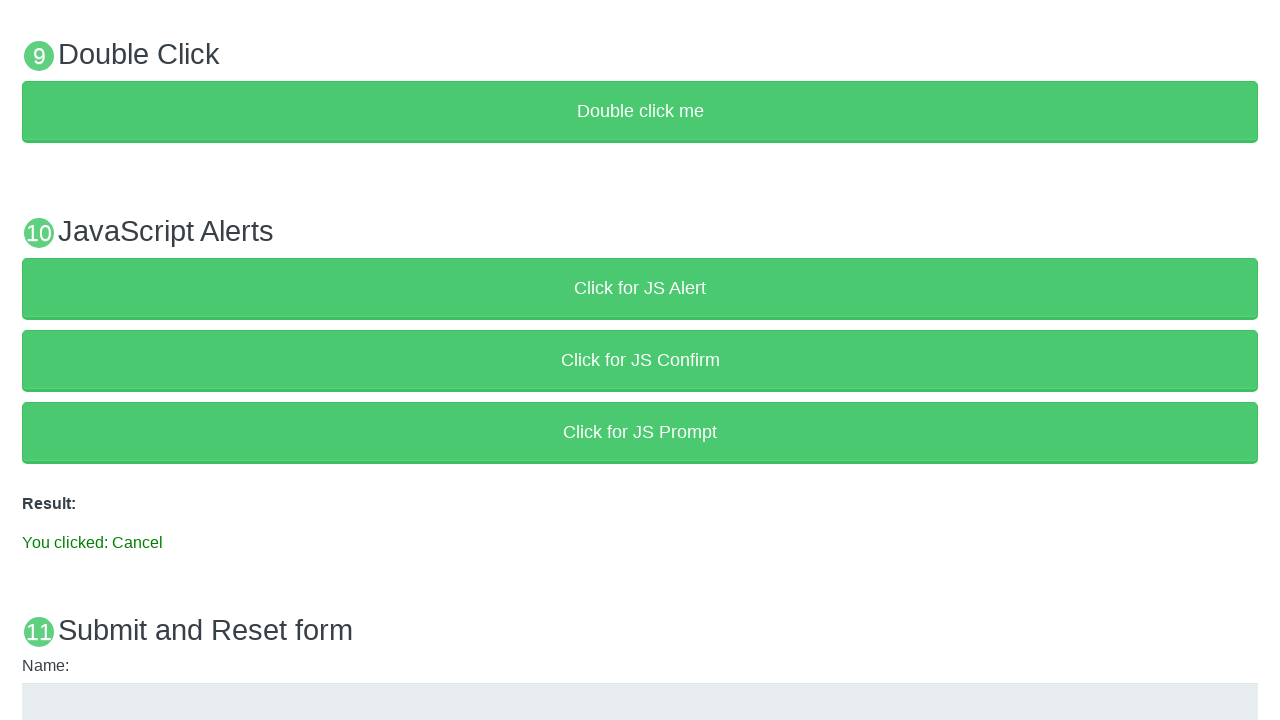

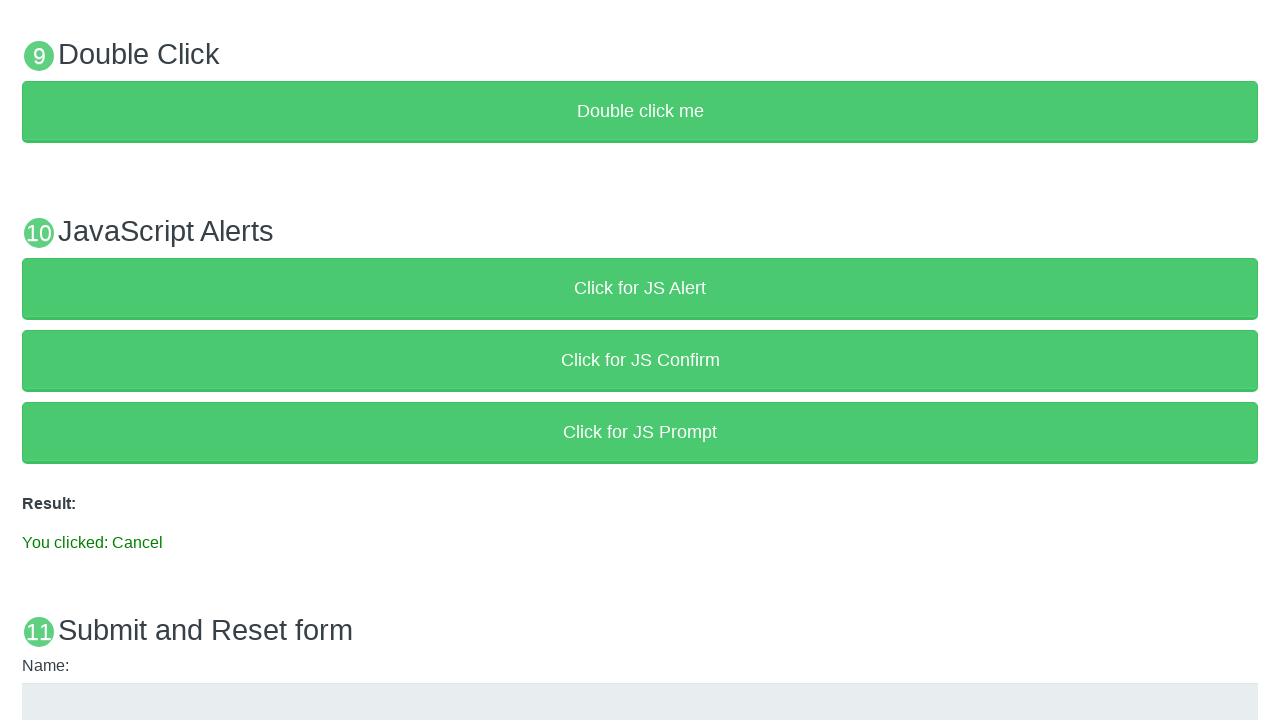